Tests handling of JavaScript prompt alert within an iframe by switching to the frame, triggering the alert, entering text, and accepting it

Starting URL: https://www.w3schools.com/jsref/tryit.asp?filename=tryjsref_prompt

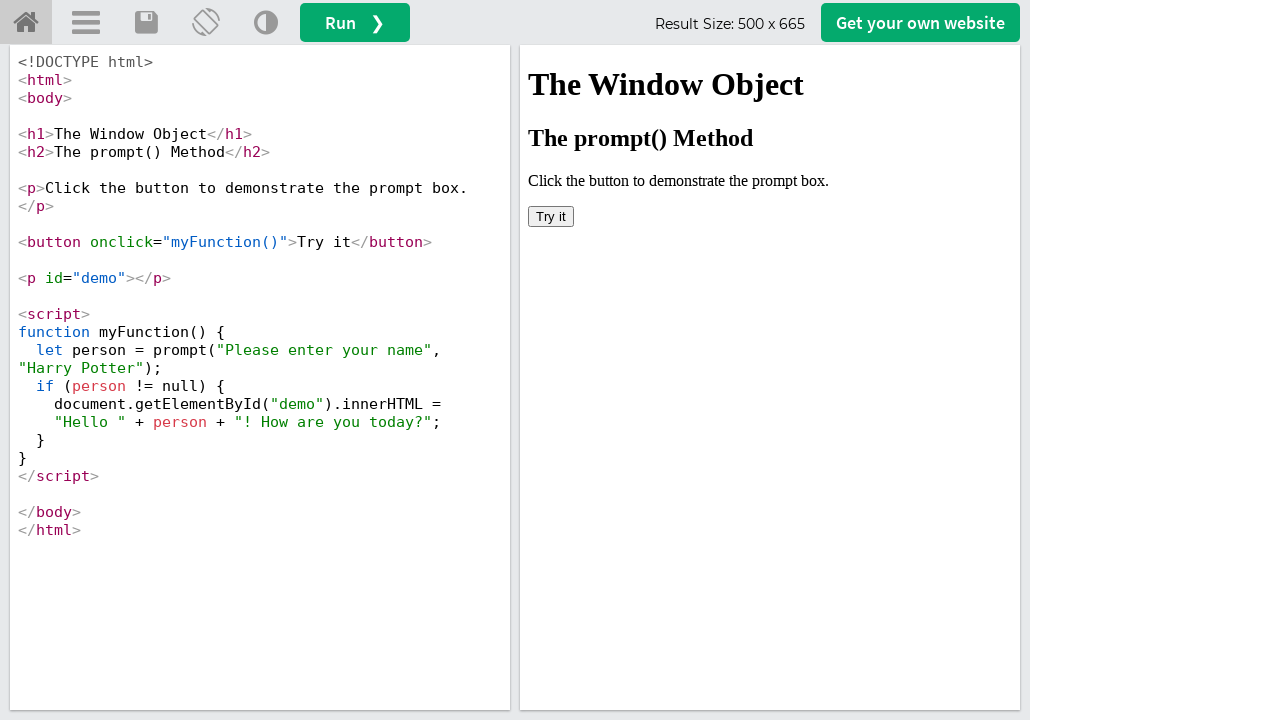

Located iframe with name 'iframeResult'
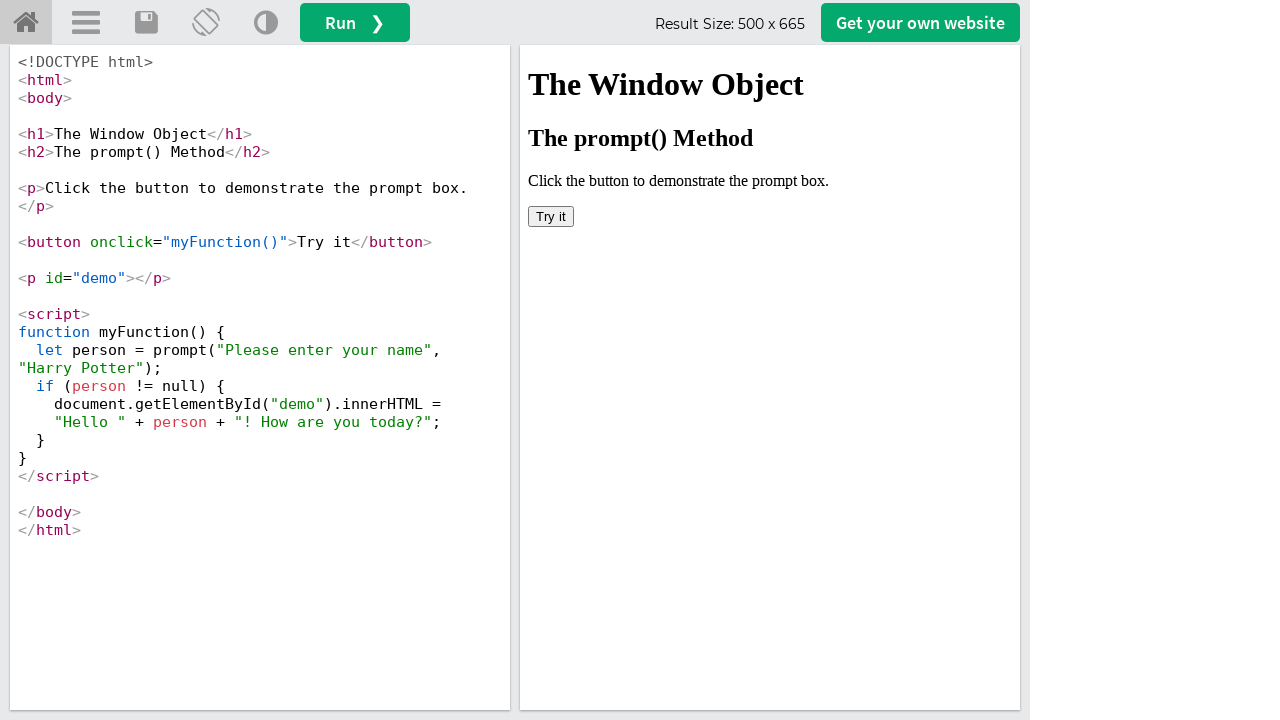

Clicked 'Try it' button to trigger JavaScript prompt dialog at (551, 216) on iframe[name='iframeResult'] >> internal:control=enter-frame >> button:has-text('
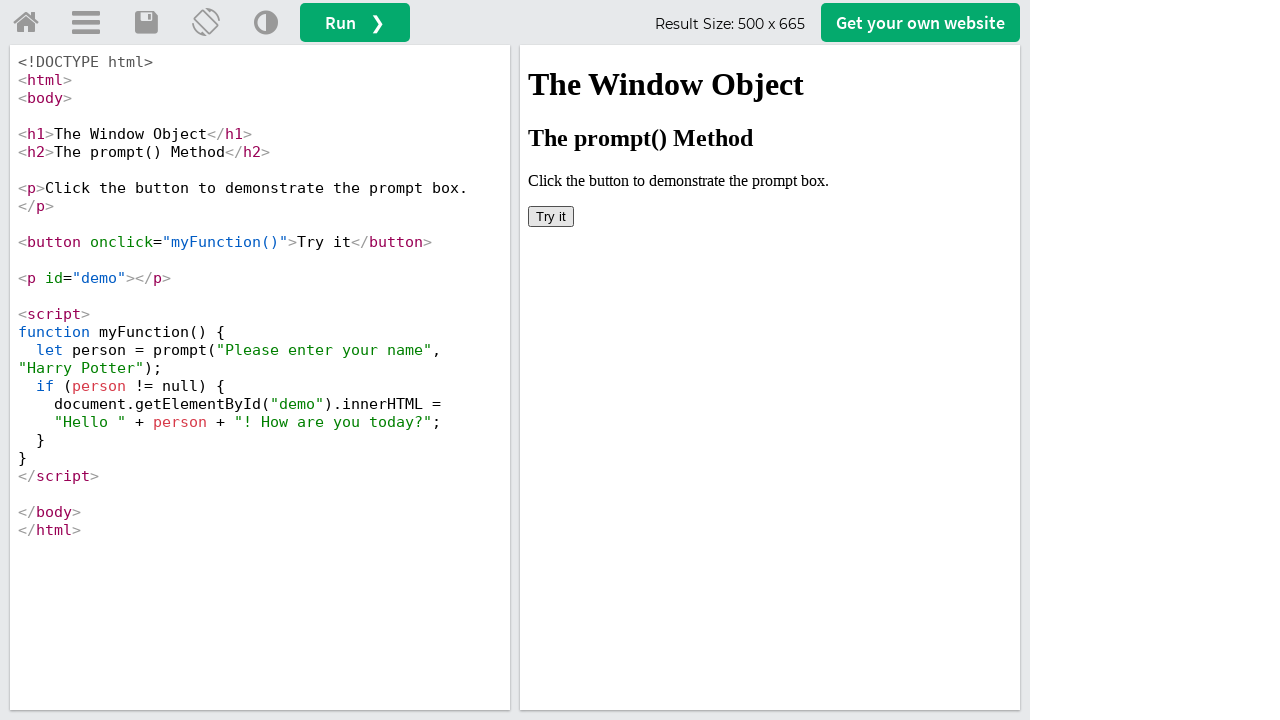

Set up dialog handler to accept prompt with text 'TestUser123'
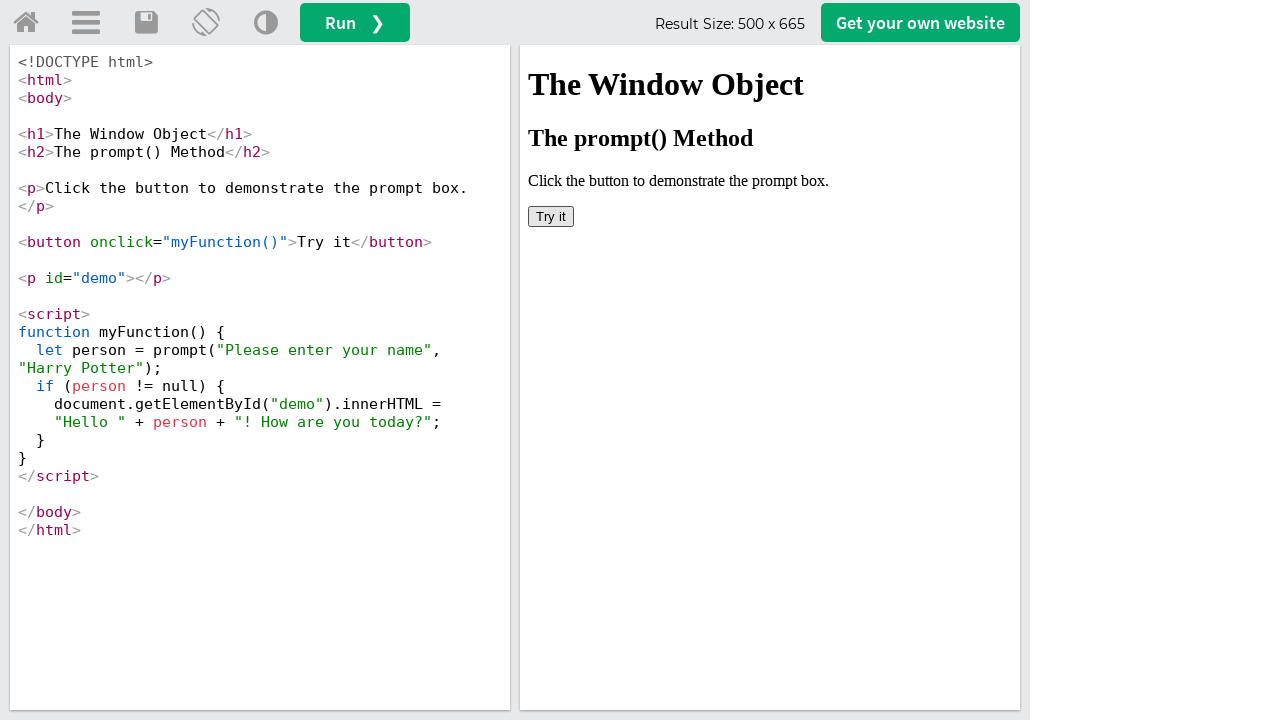

Clicked 'Try it' button again to verify dialog handling worked at (551, 216) on iframe[name='iframeResult'] >> internal:control=enter-frame >> button:has-text('
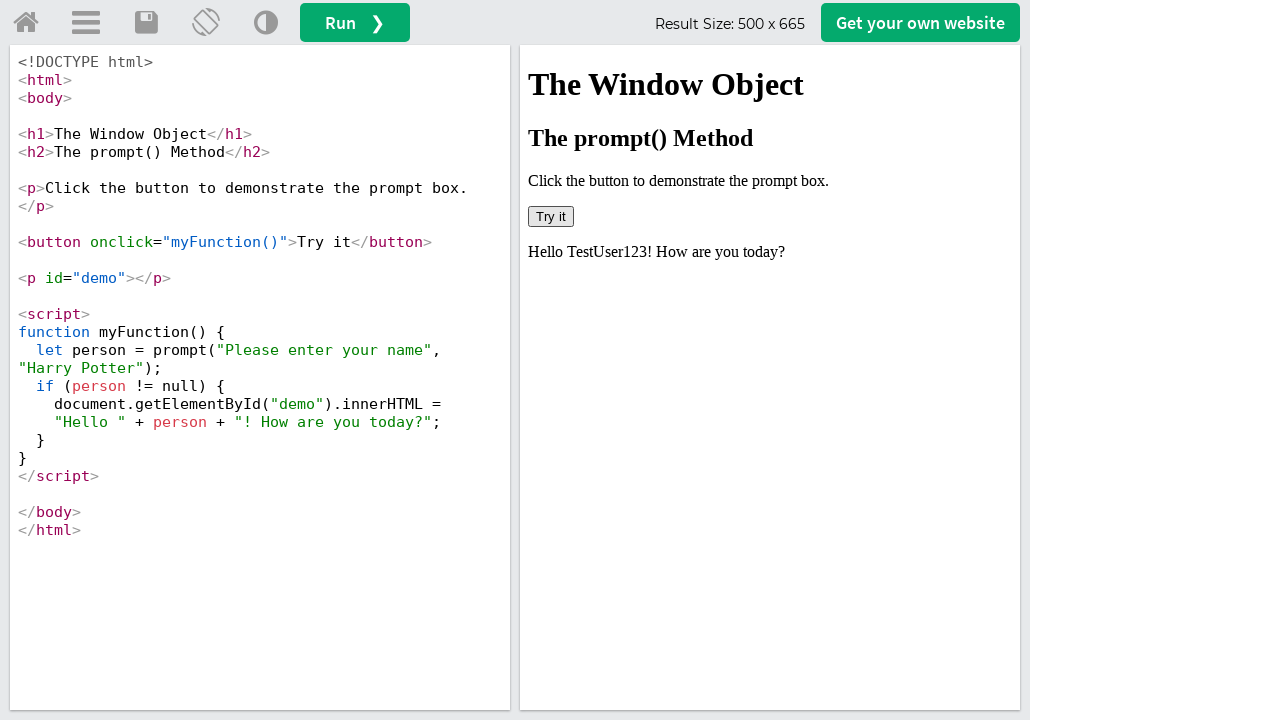

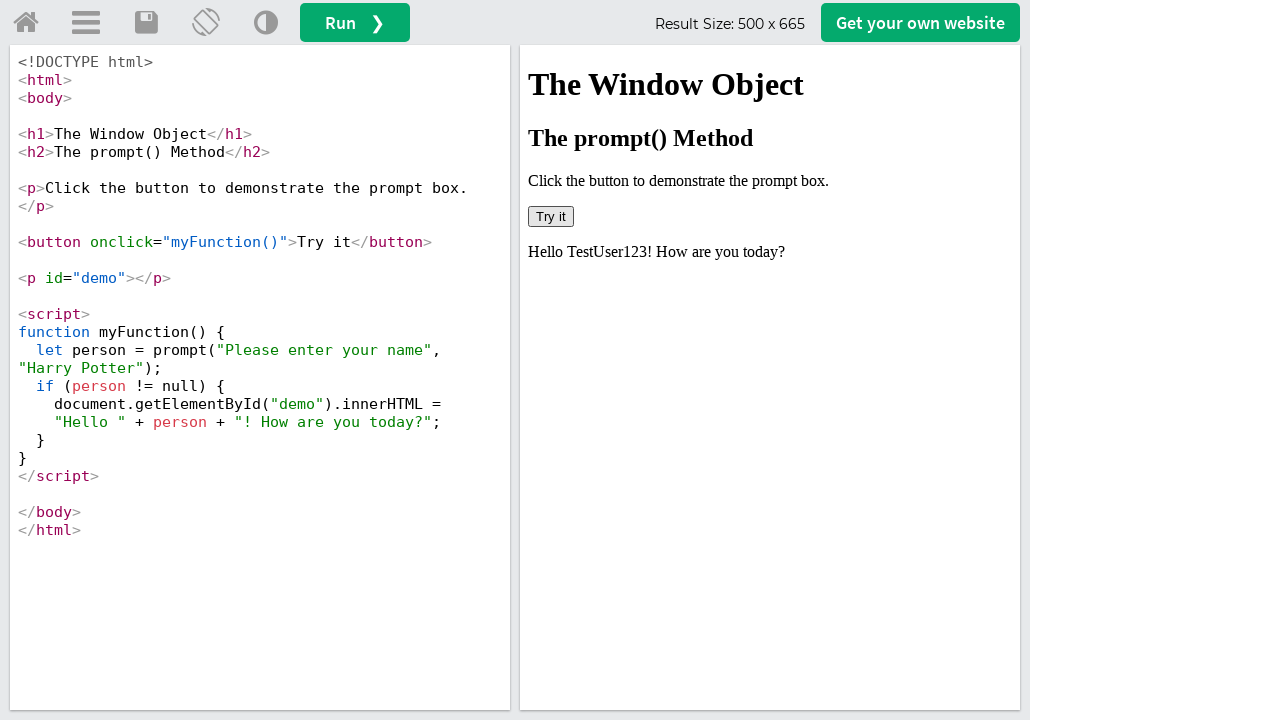